Tests keyboard accessibility by clicking a button to trigger an alert, accepting it, and then filling in a form input field

Starting URL: http://mdn.github.io/learning-area/tools-testing/cross-browser-testing/accessibility/native-keyboard-accessibility.html

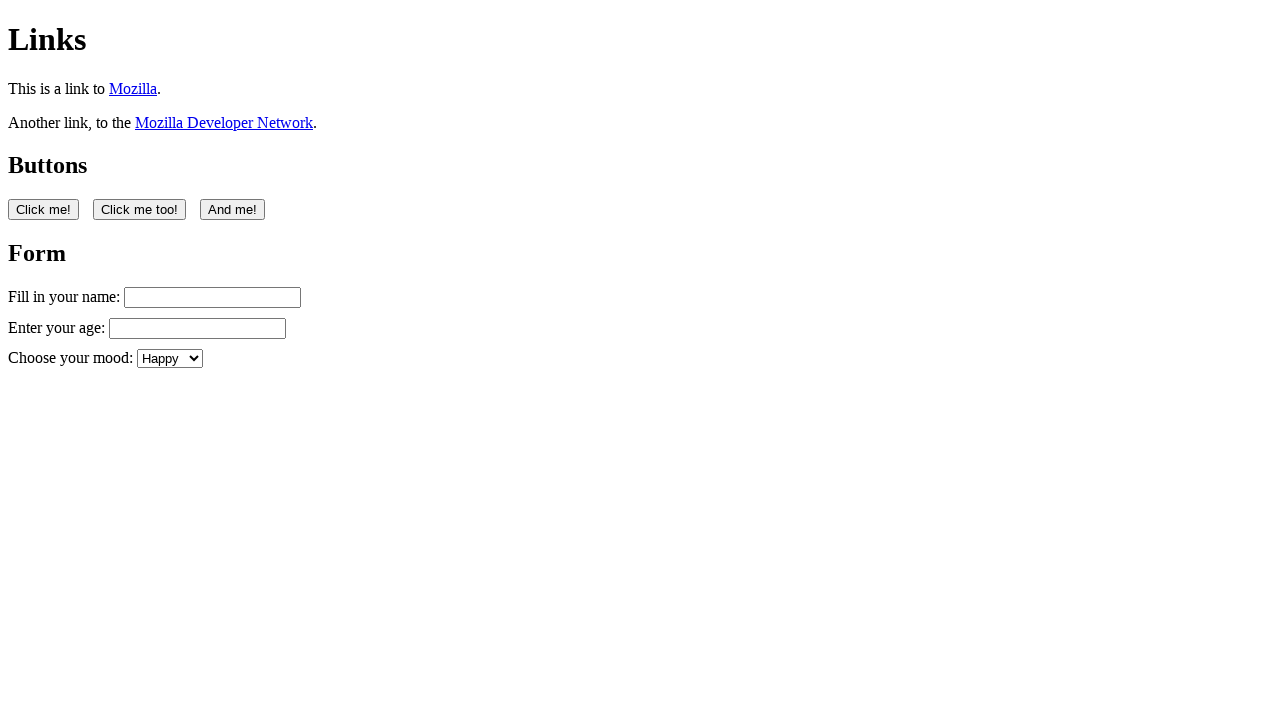

Navigated to native keyboard accessibility test page
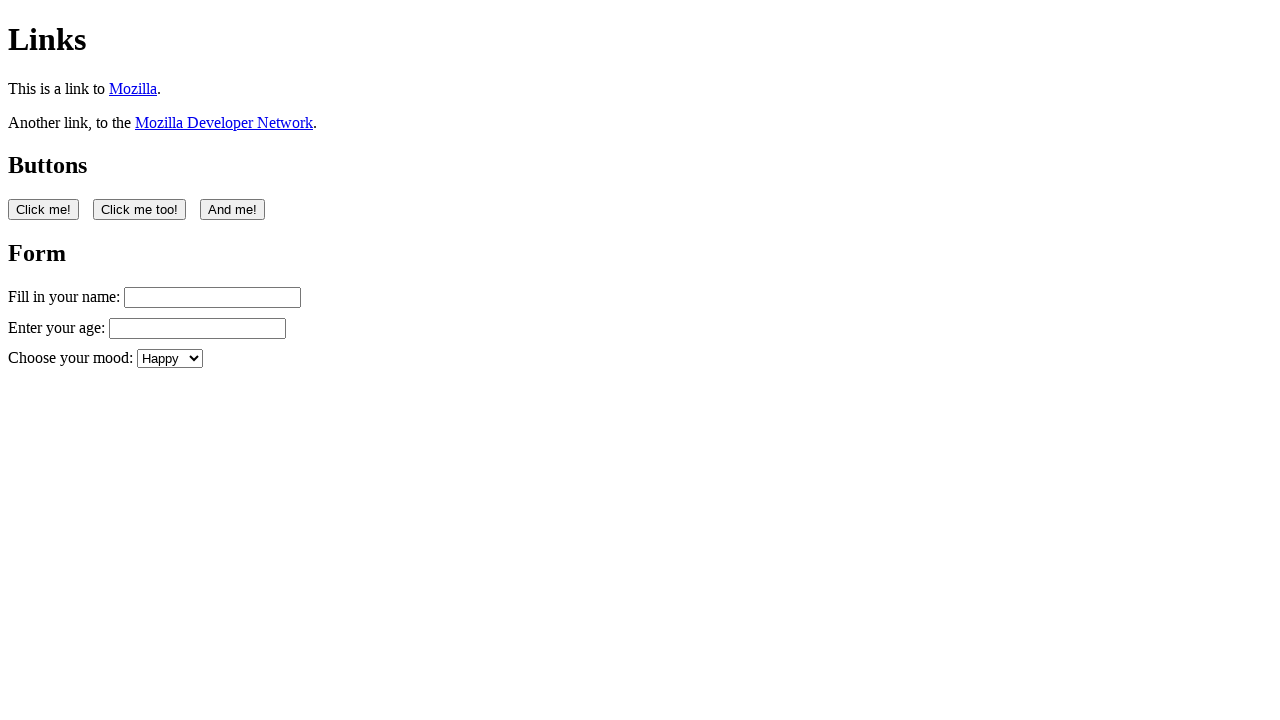

Clicked the first button to trigger alert at (44, 209) on button:nth-of-type(1)
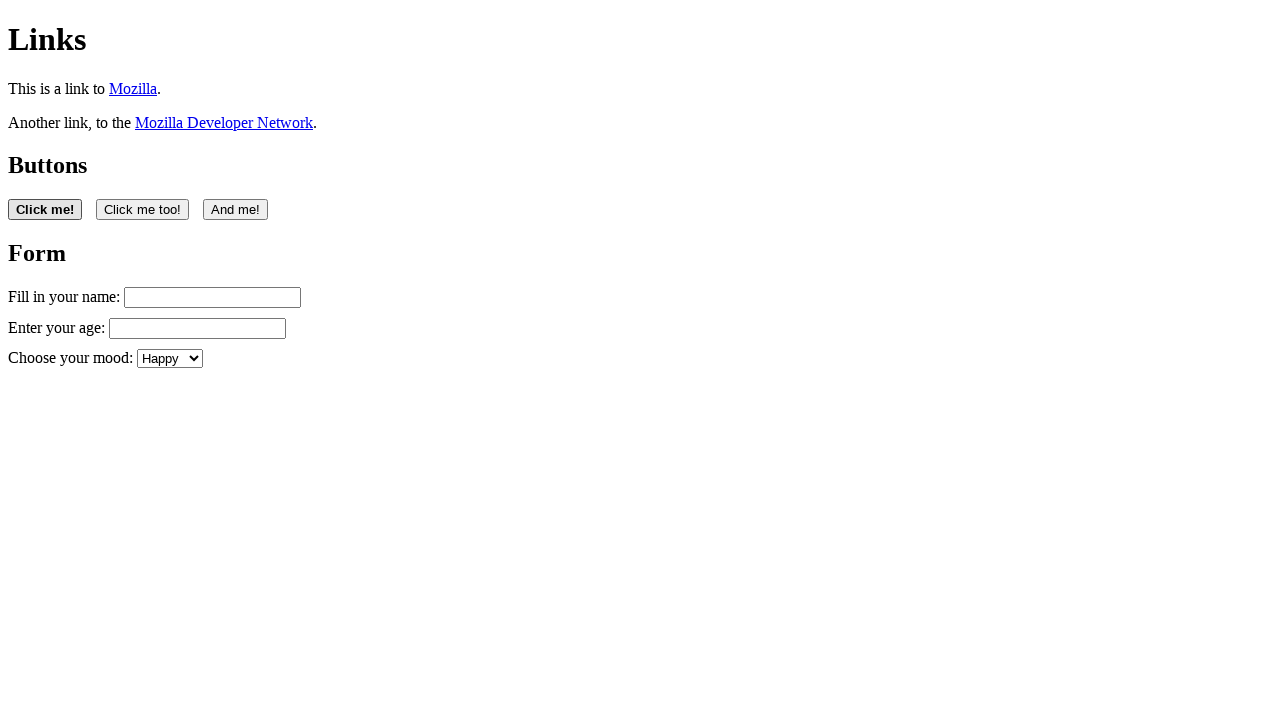

Set up alert handler to accept dialogs
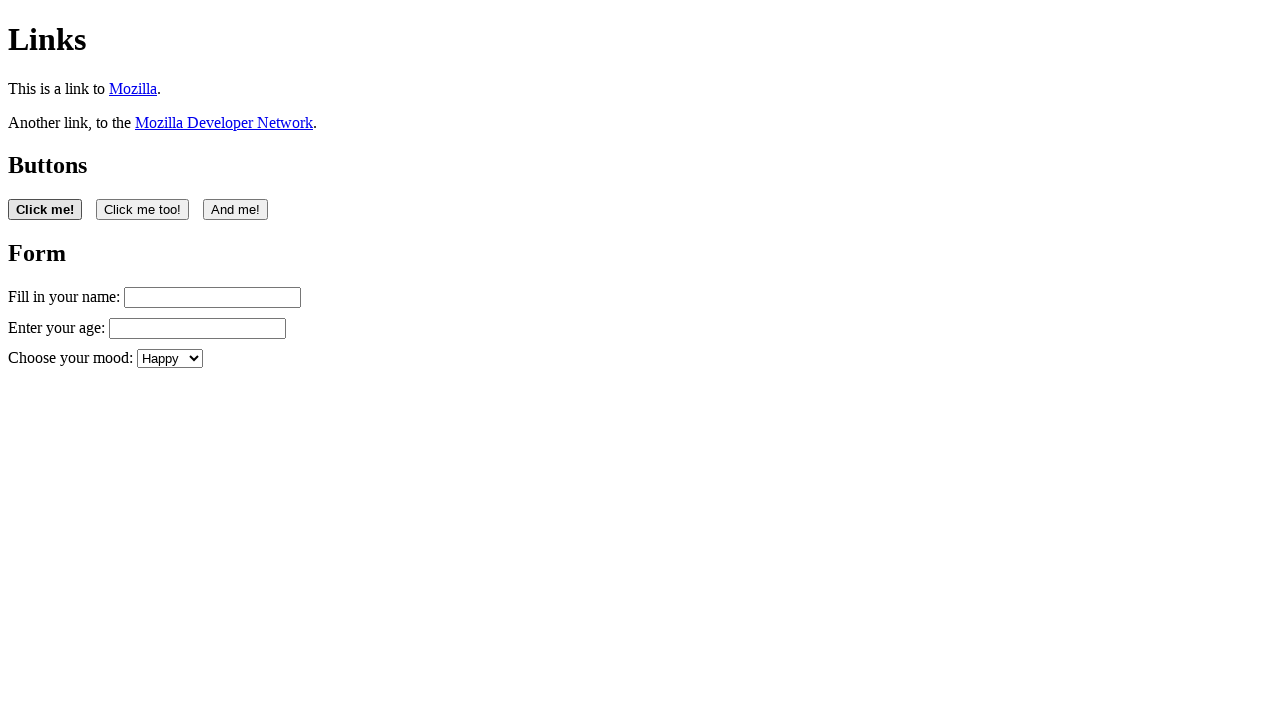

Filled form input field with 'Filling in my form' on #name
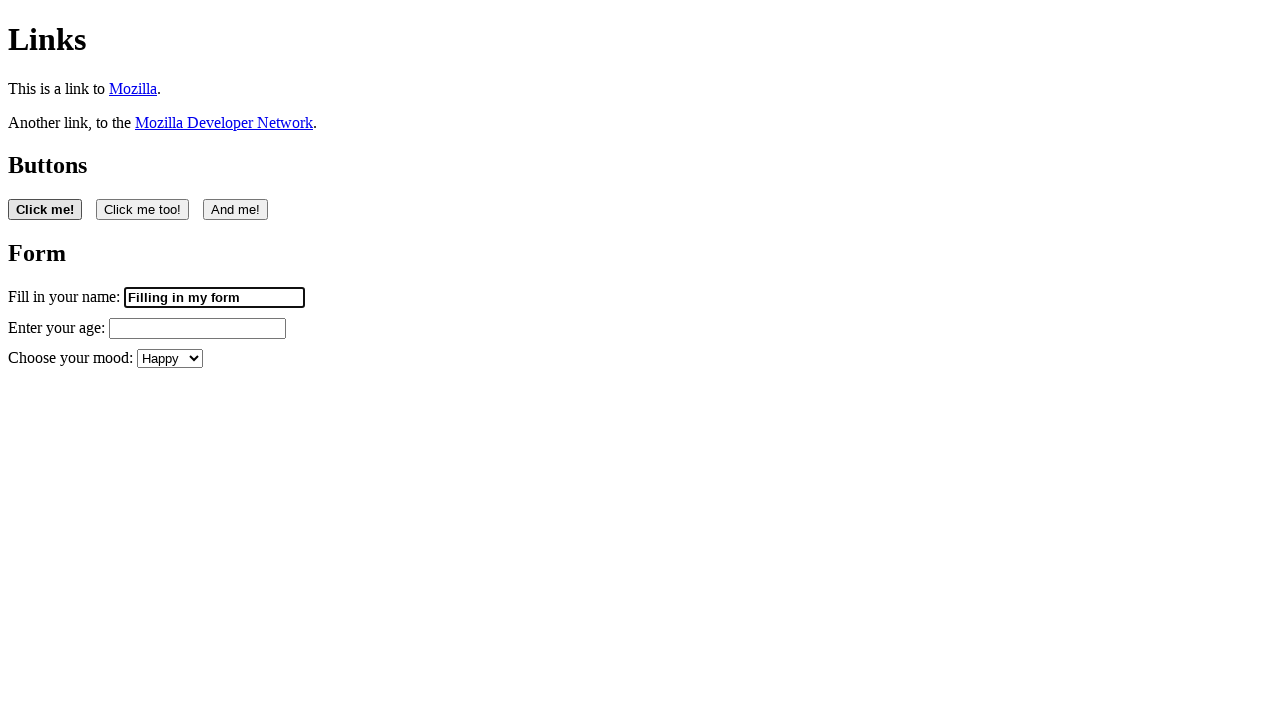

Verified that form input field contains a value
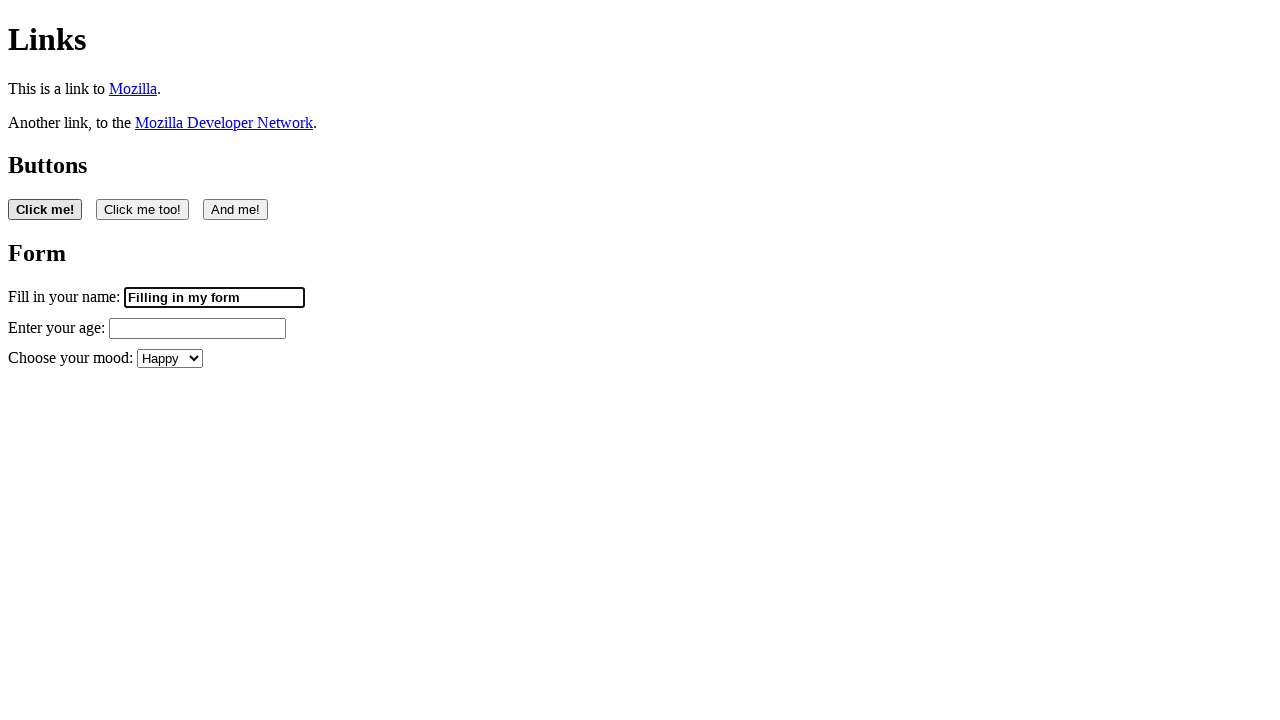

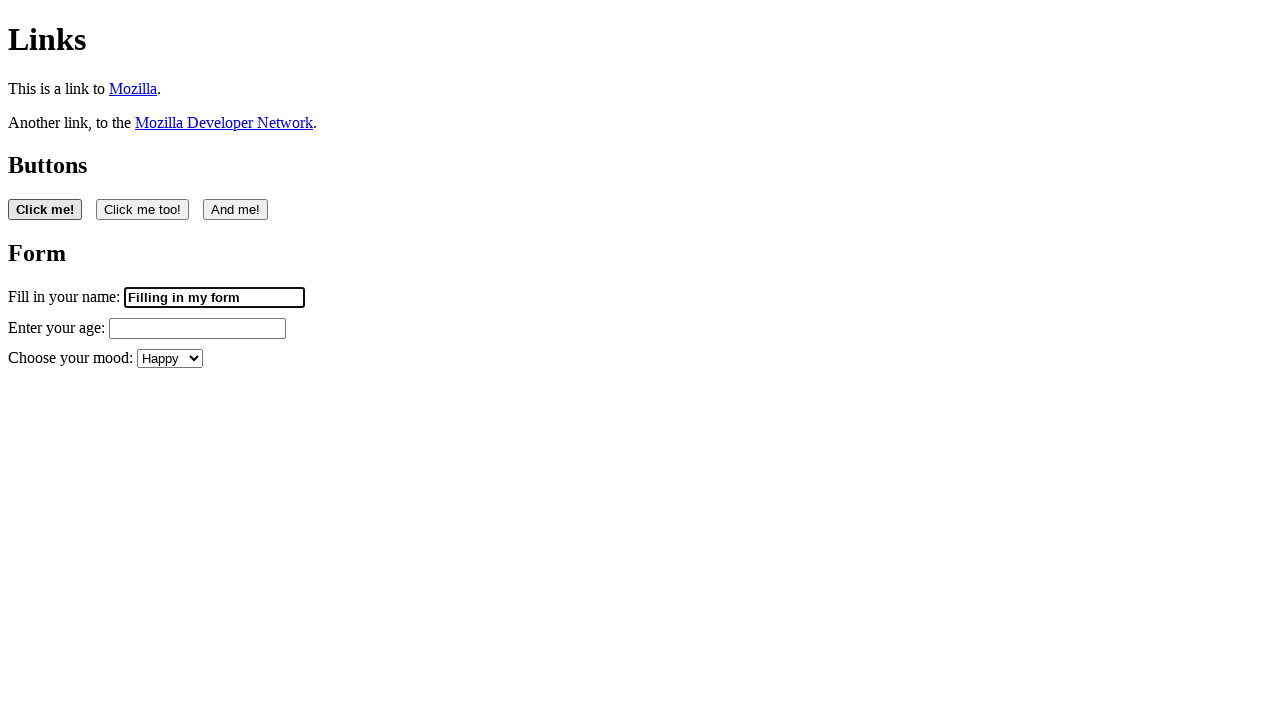